Tests drag and drop functionality by dragging an element and dropping it on a target using the dragAndDrop method

Starting URL: https://jqueryui.com/droppable/

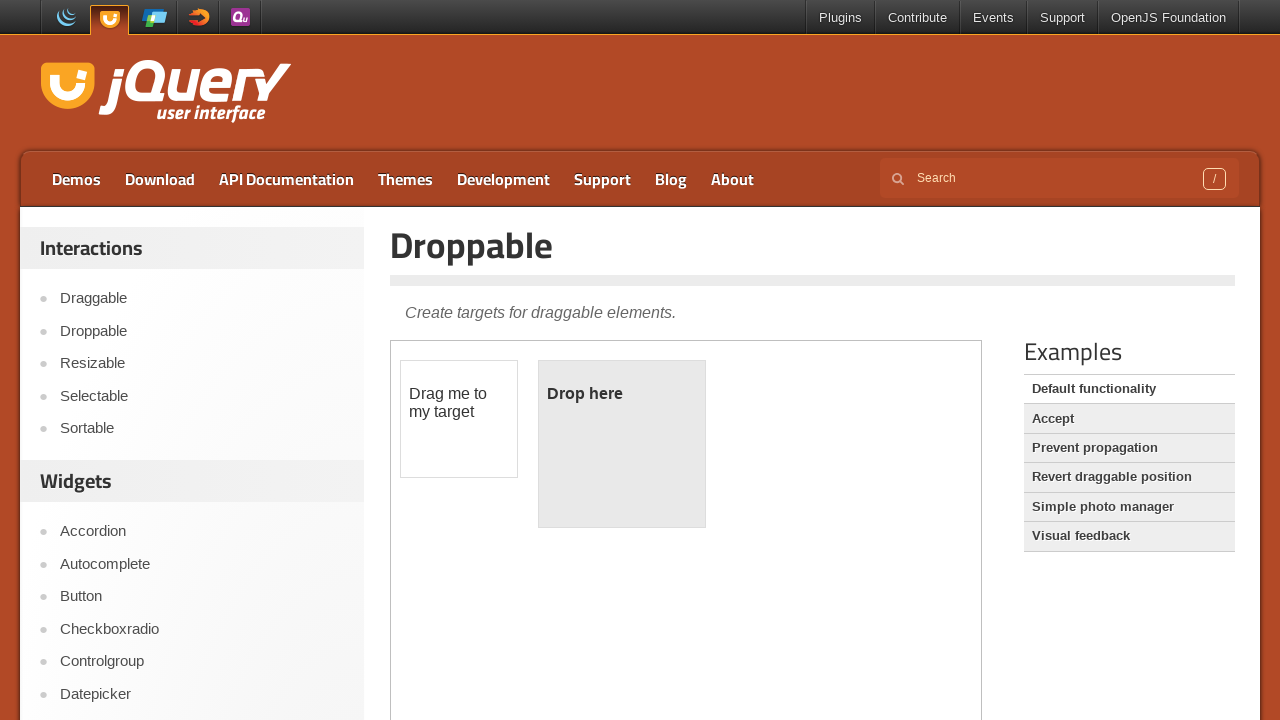

Navigated to jQuery UI droppable demo page
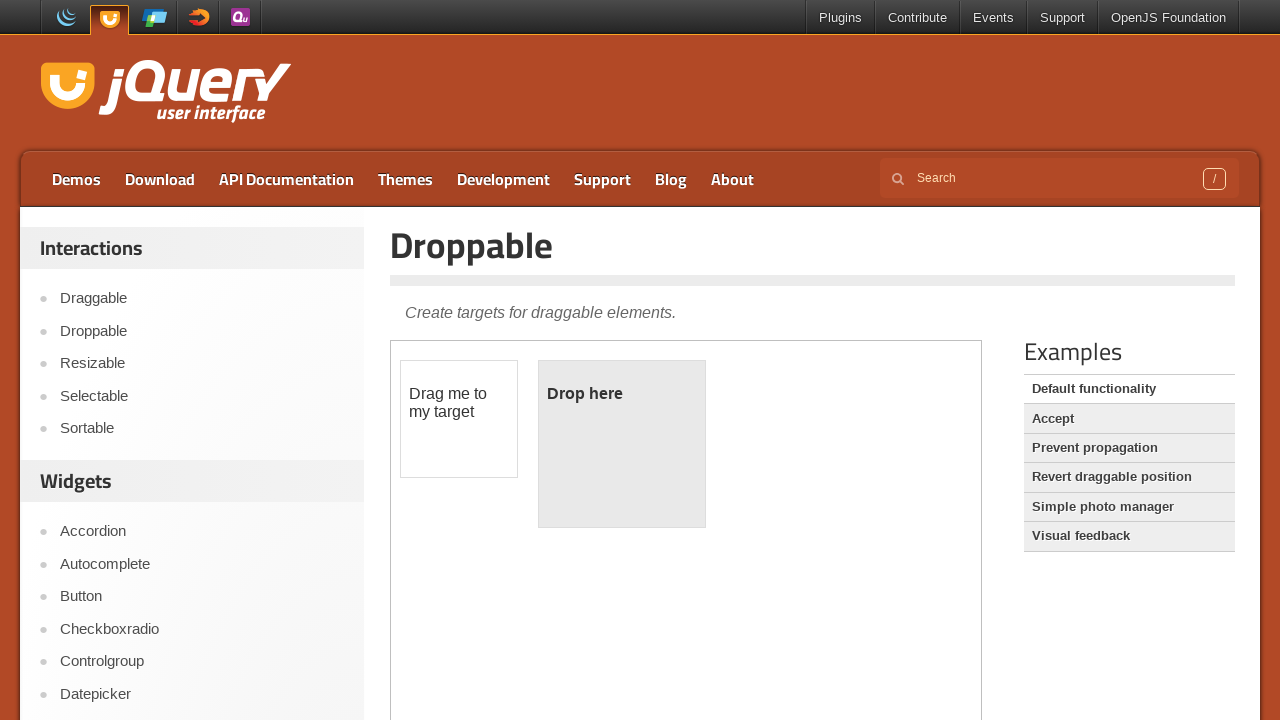

Located iframe containing draggable elements
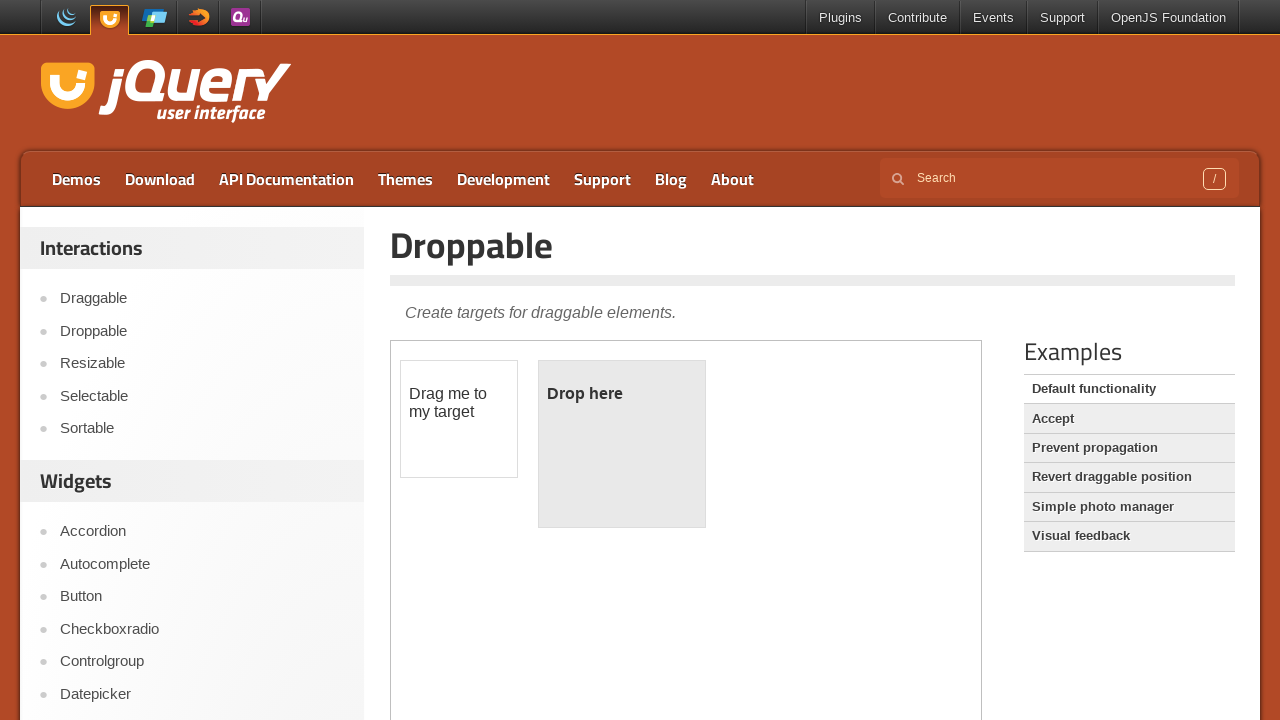

Located draggable source element
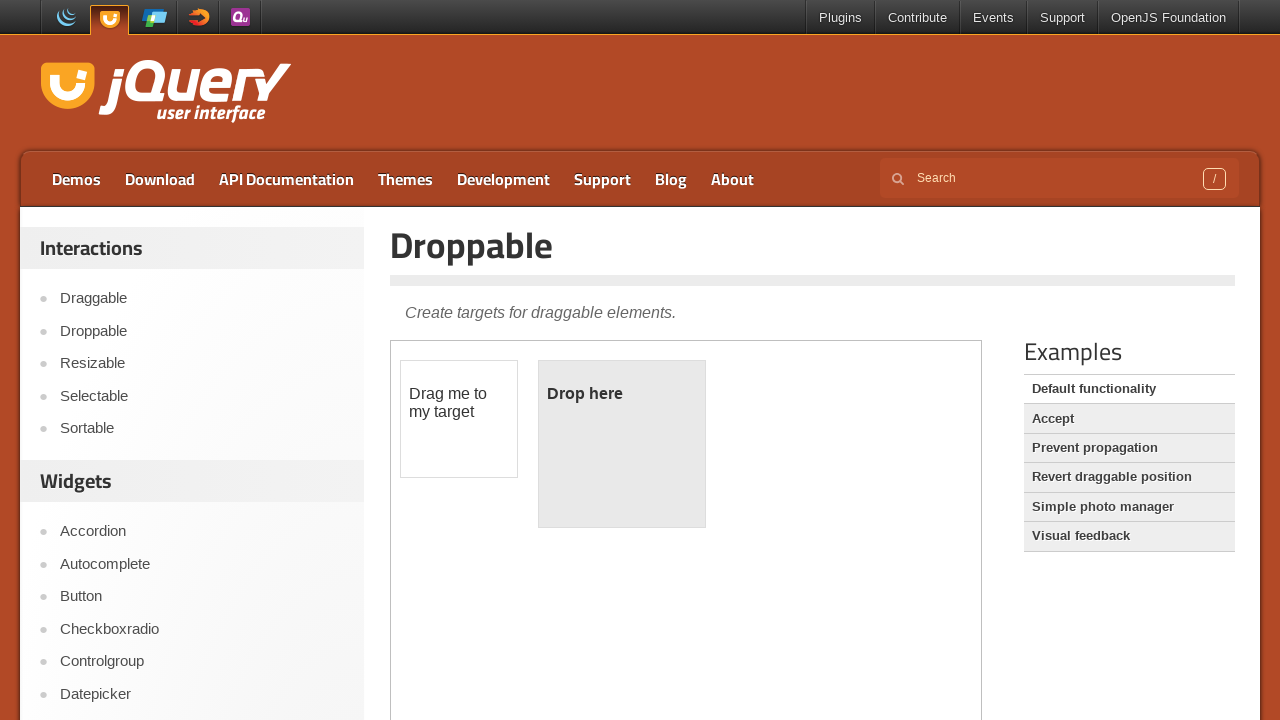

Located drop target element
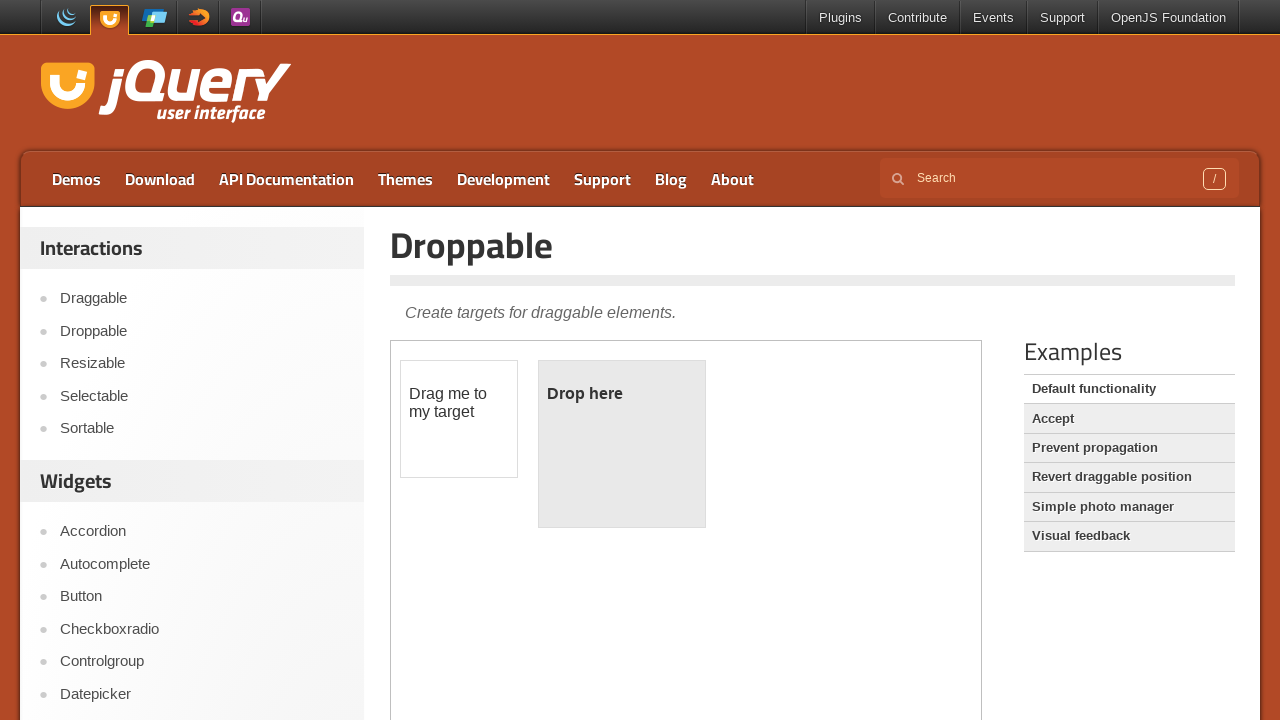

Dragged source element and dropped it on target element at (622, 444)
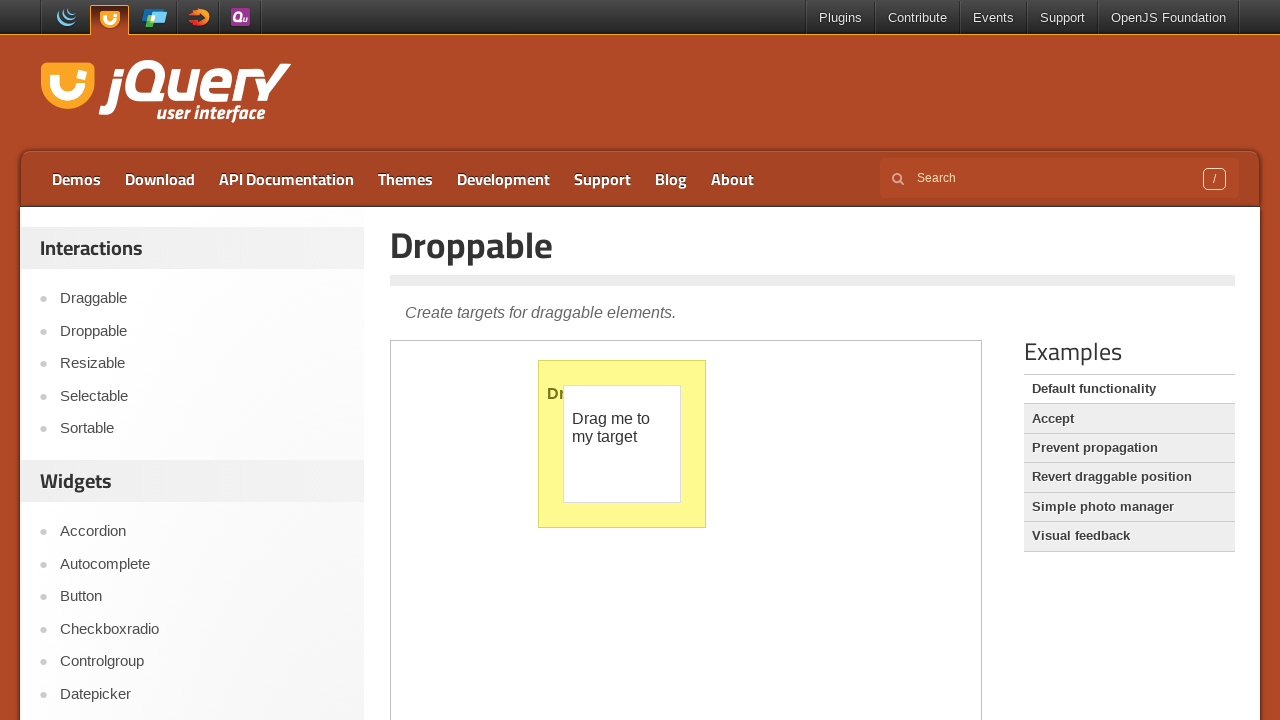

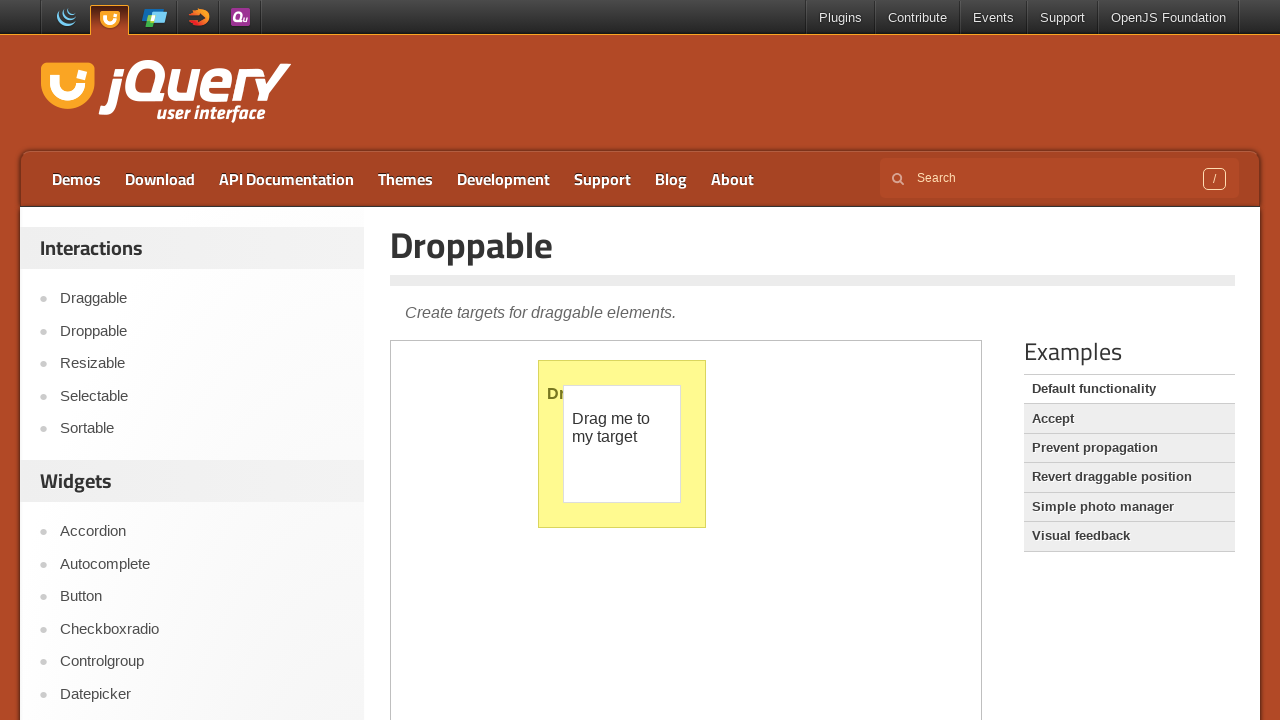